Navigates to a W3Schools table example page and verifies the content of a specific table cell (8th row, last column) contains "Canada"

Starting URL: https://www.w3schools.com/css/css_table.asp

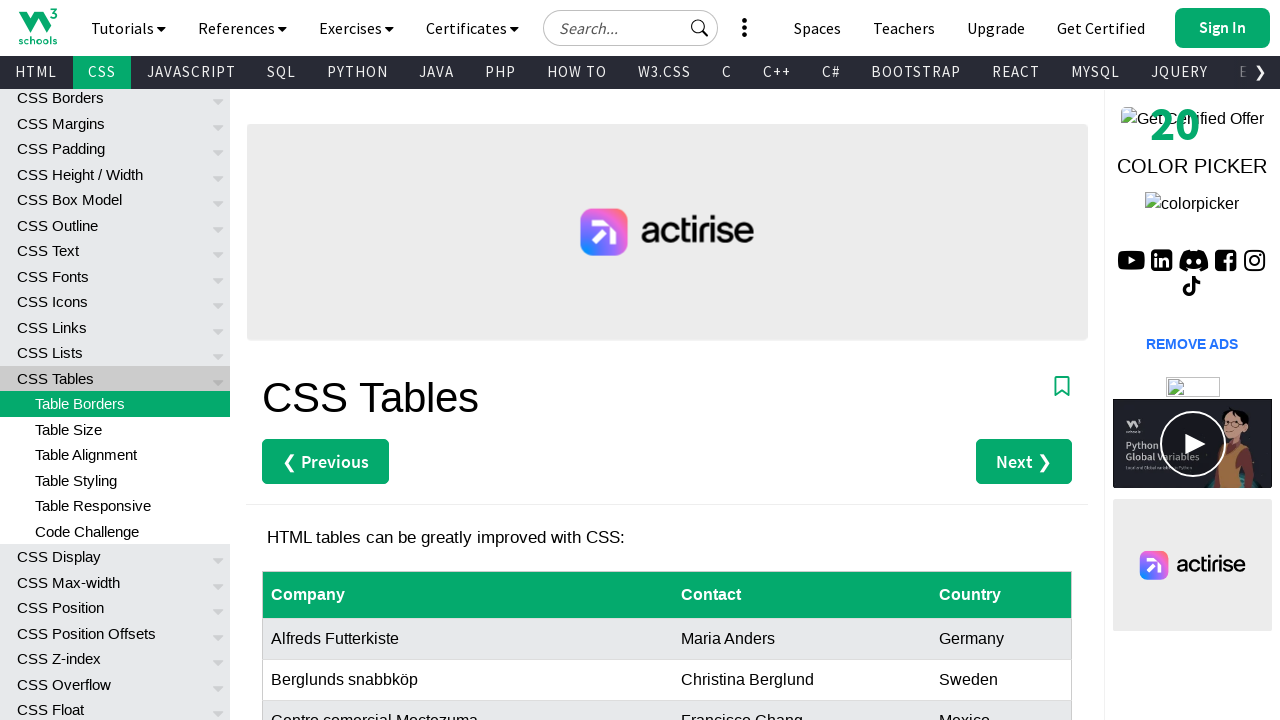

Navigated to W3Schools CSS table example page
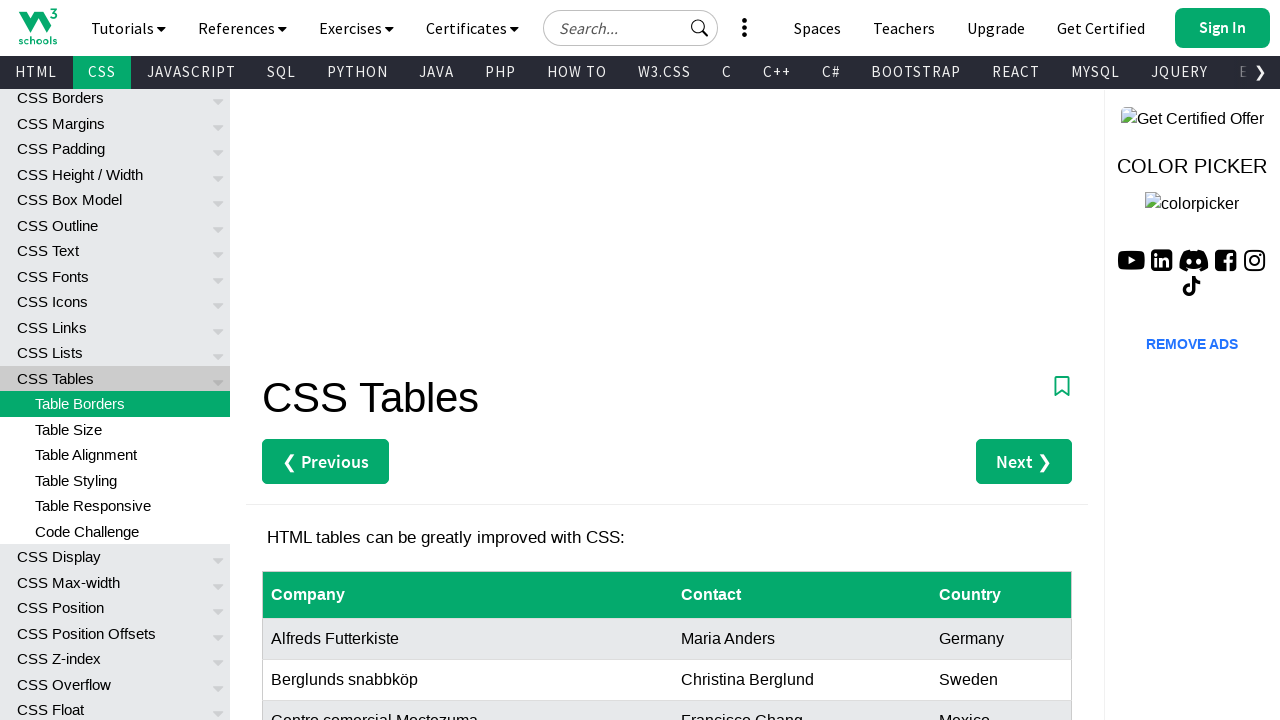

Retrieved text content from 8th row, last column of customers table
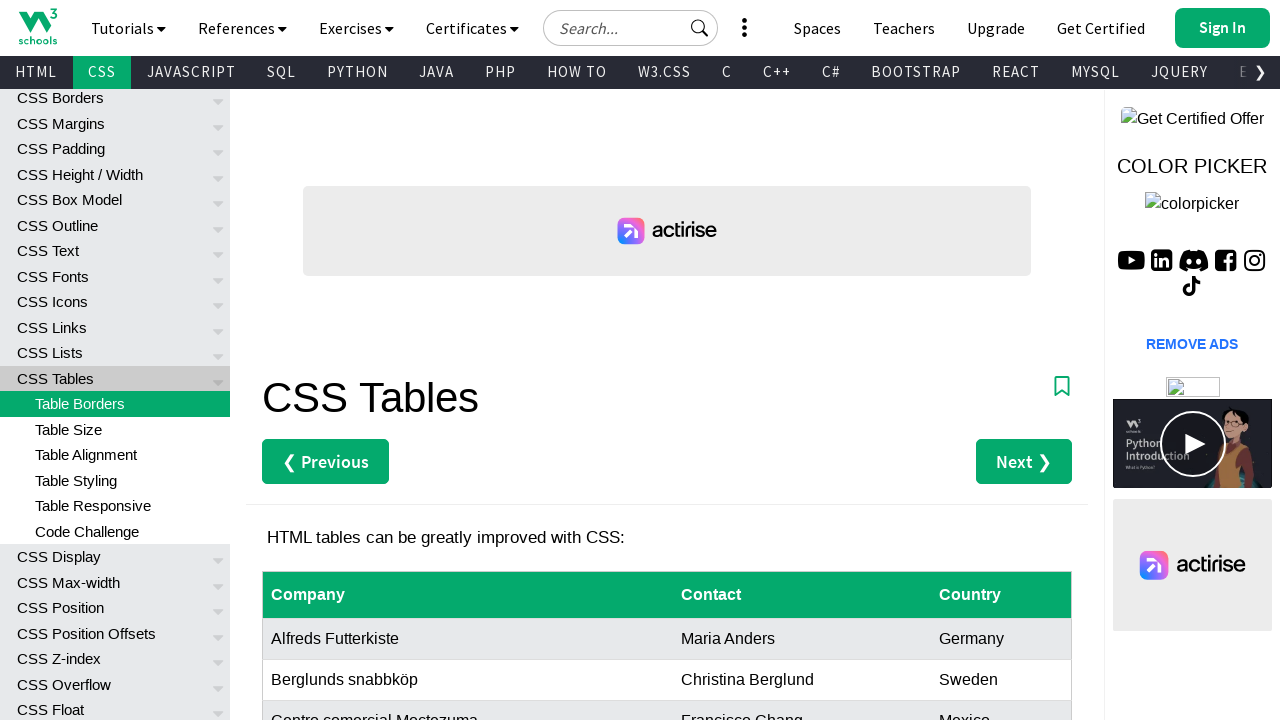

Verified that cell text equals 'Canada'
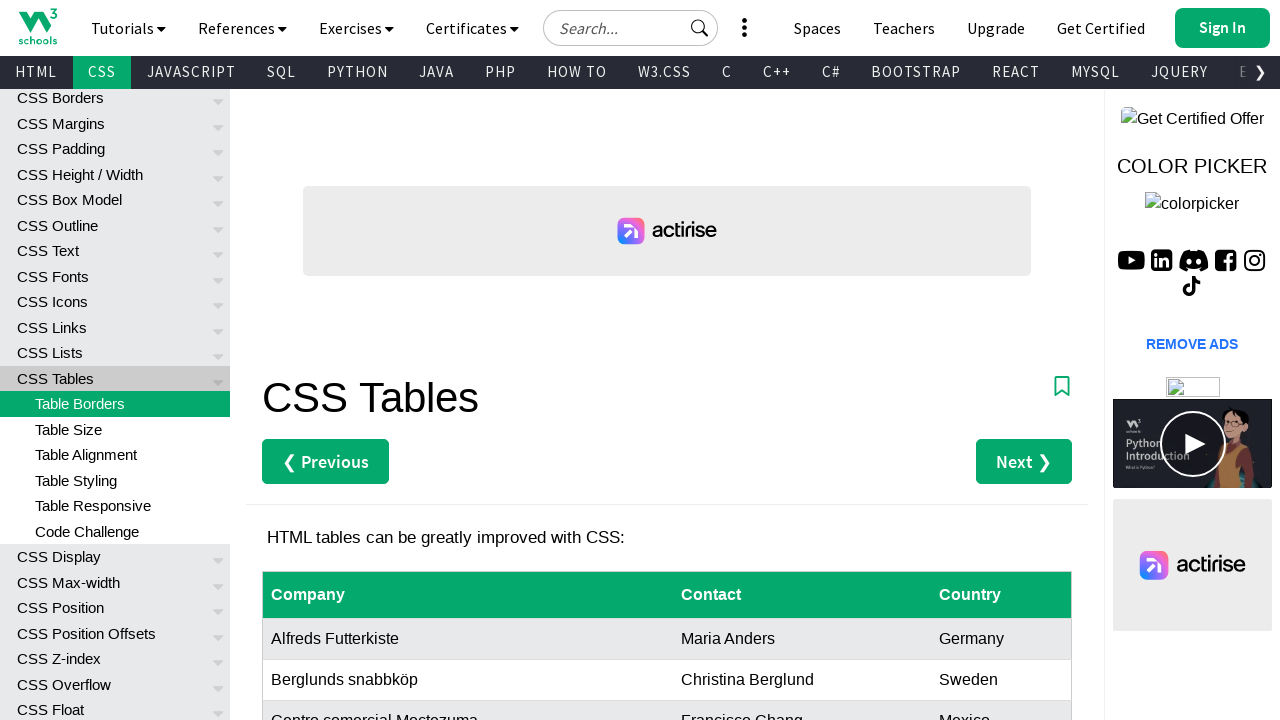

Verified that cell text contains substring 'da'
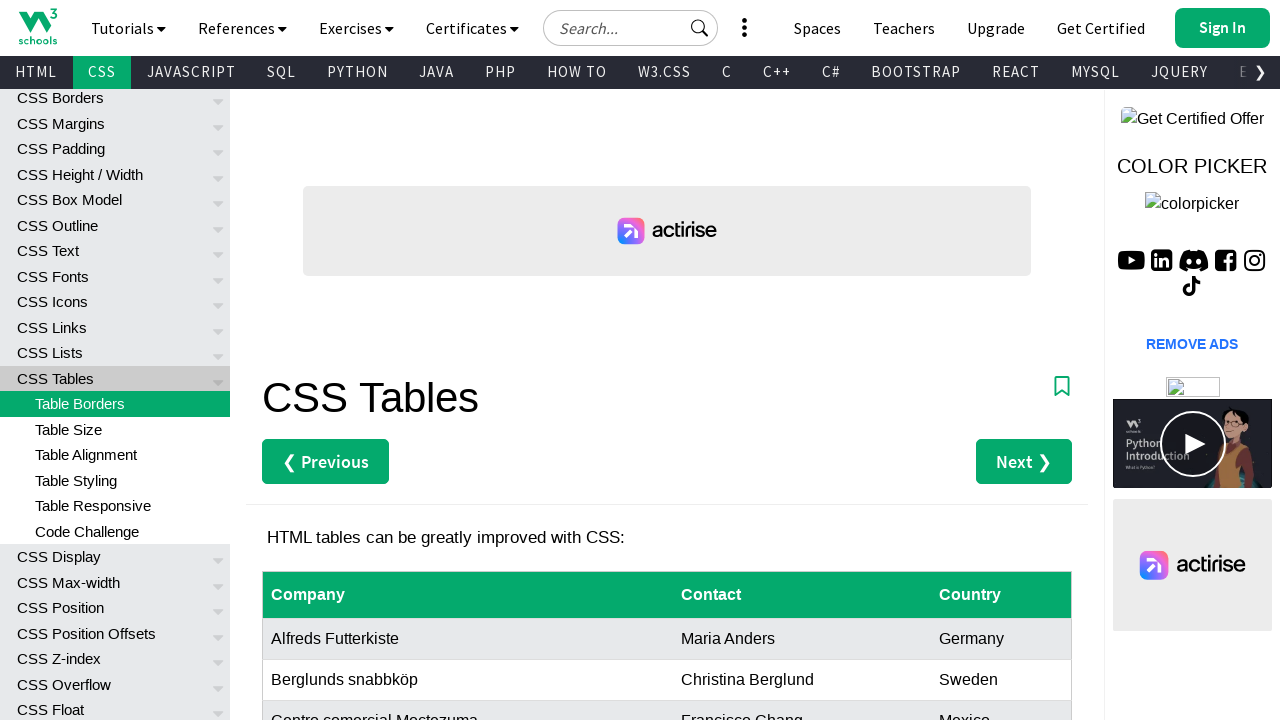

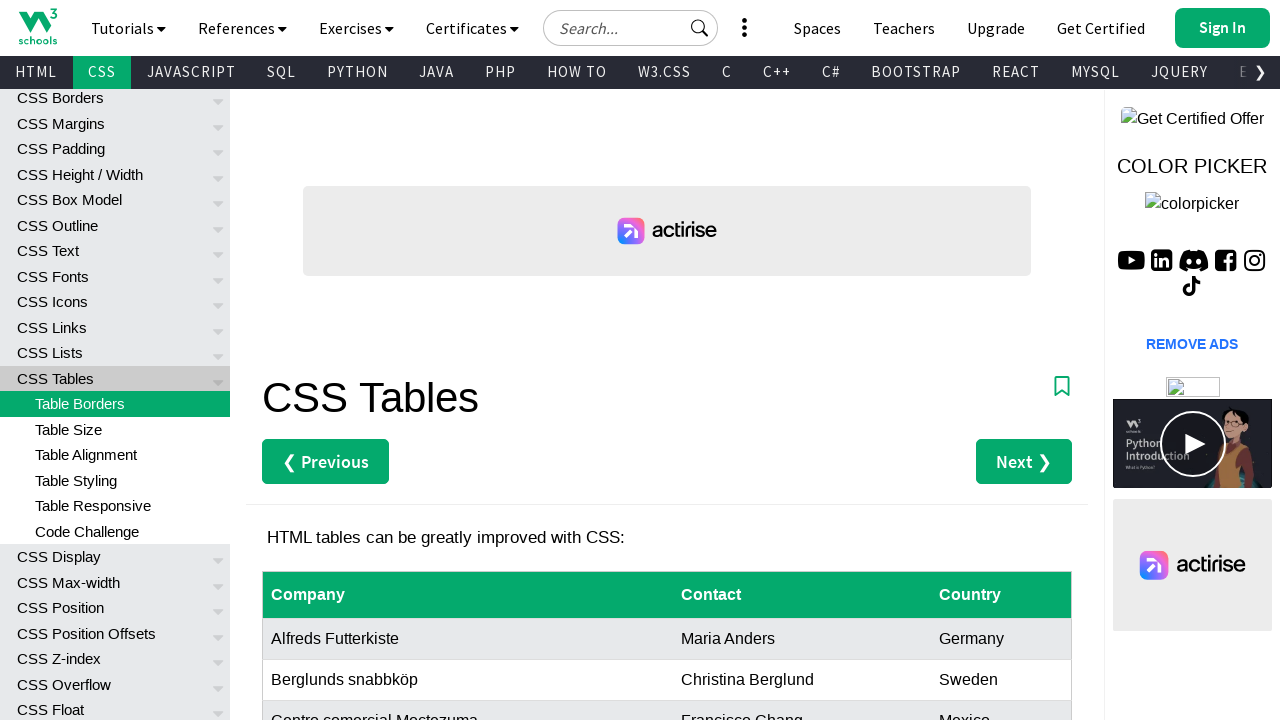